Navigates to the Rahul Shetty Academy automation practice page and verifies that the table with amount values is displayed and contains data

Starting URL: https://rahulshettyacademy.com/AutomationPractice/

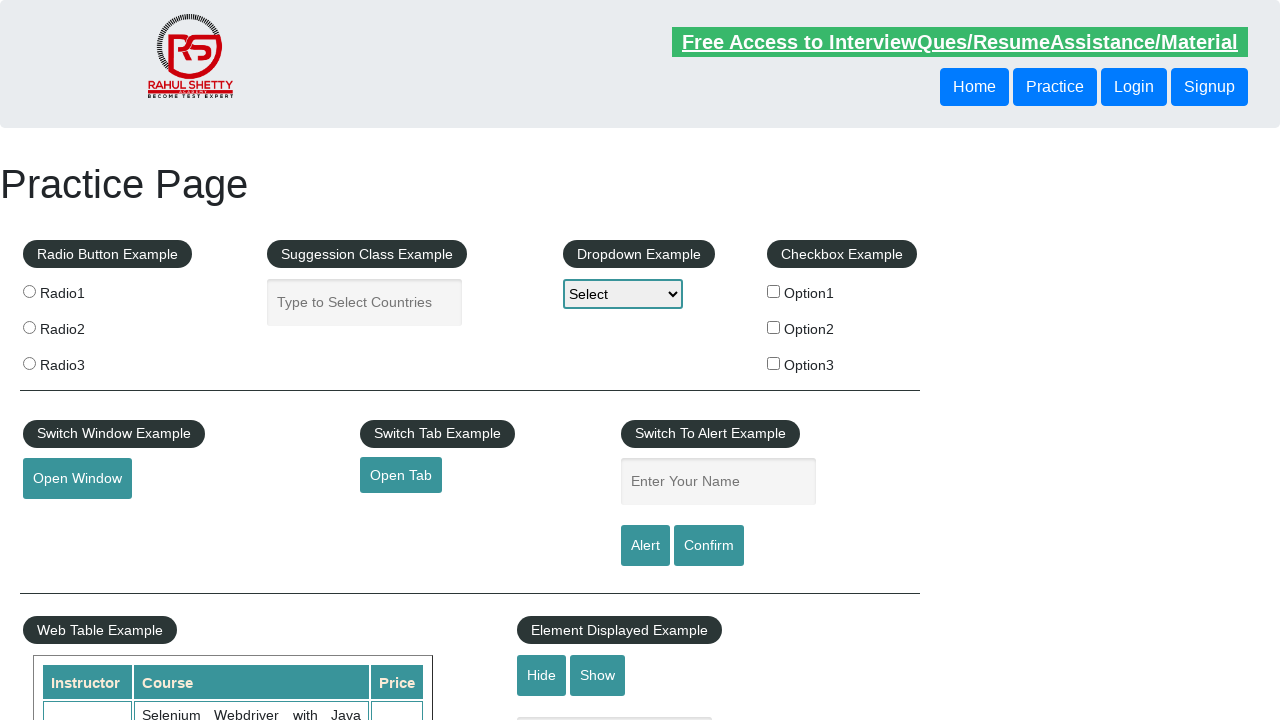

Navigated to Rahul Shetty Academy automation practice page
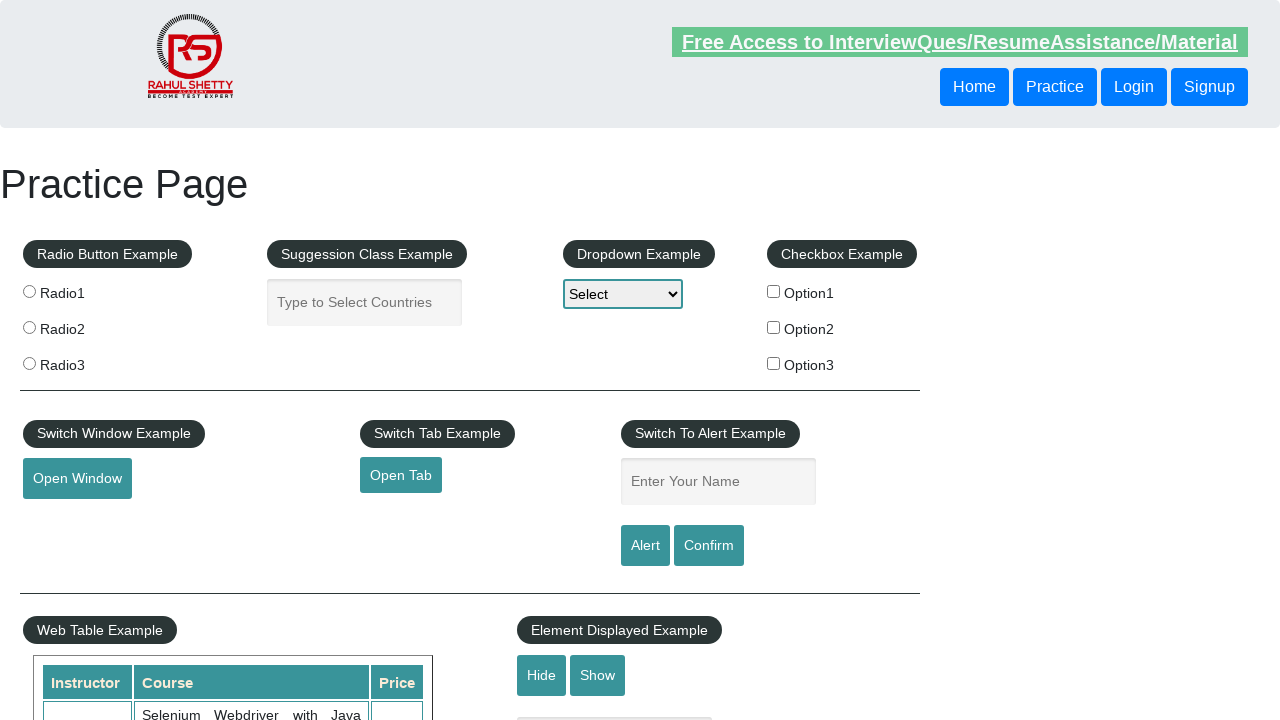

Table with class 'table-display' is now visible
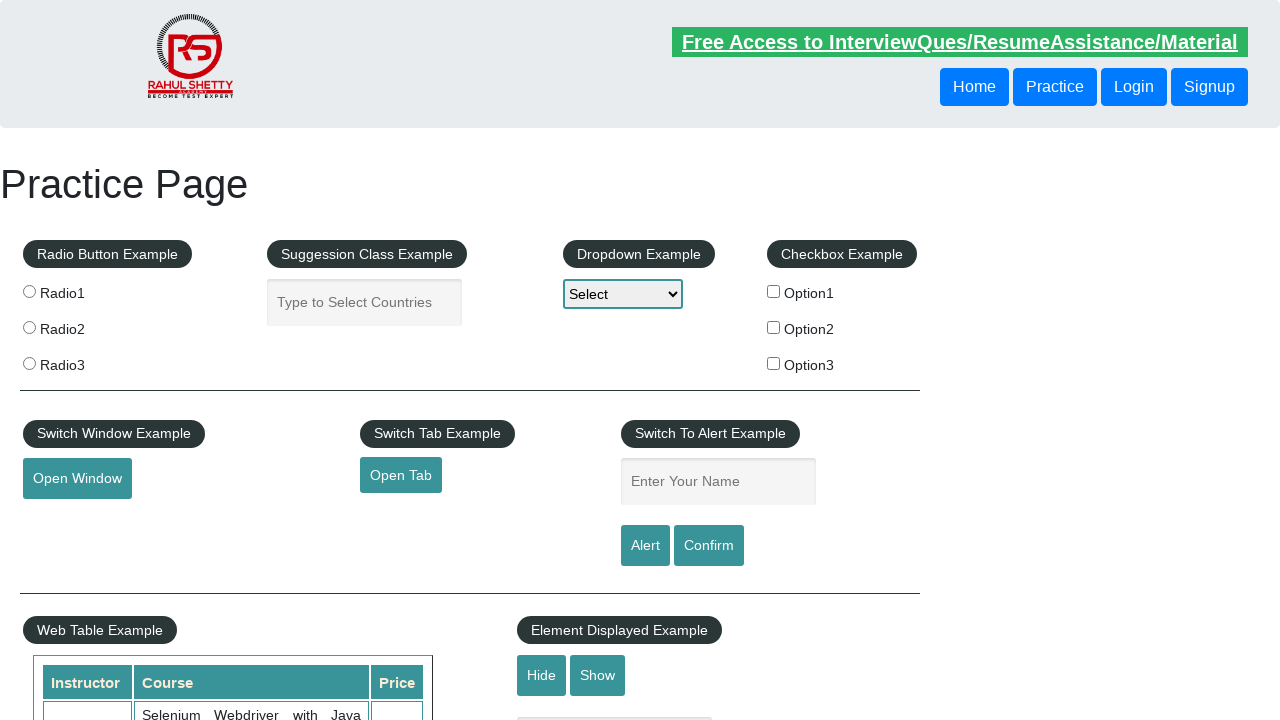

Amount column (3rd column) in table is now visible
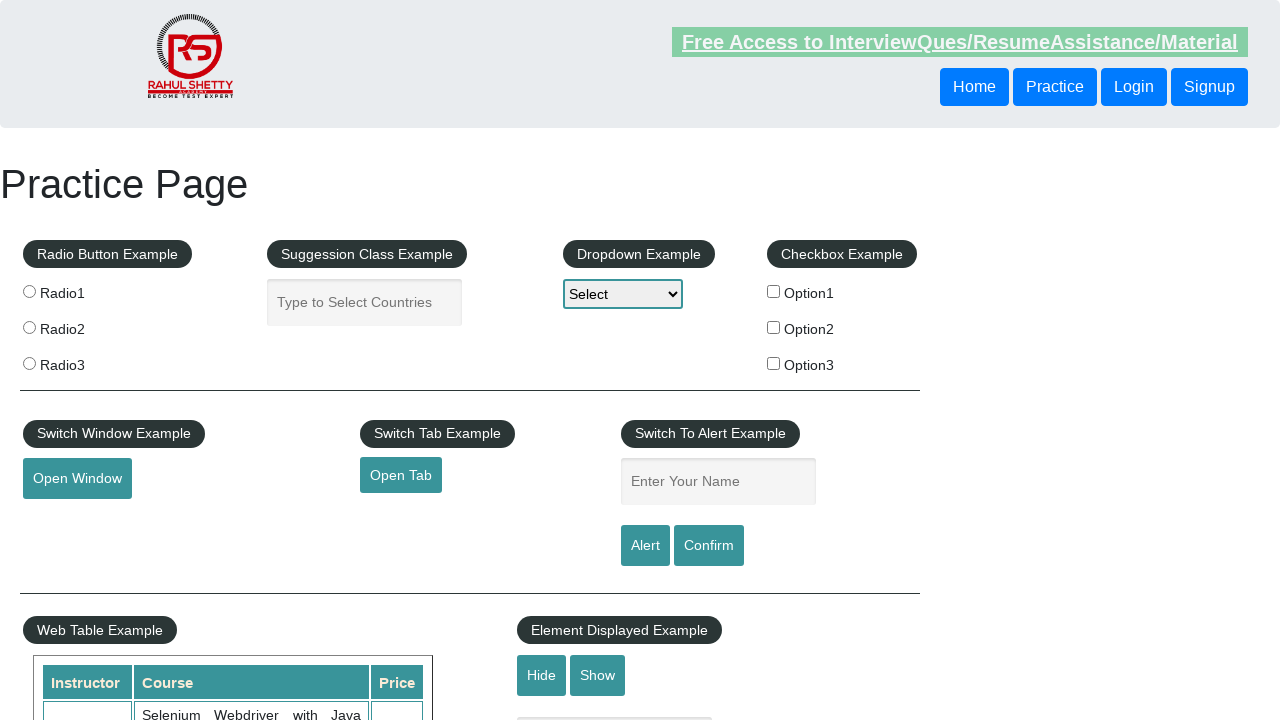

Located all amount cells in the table
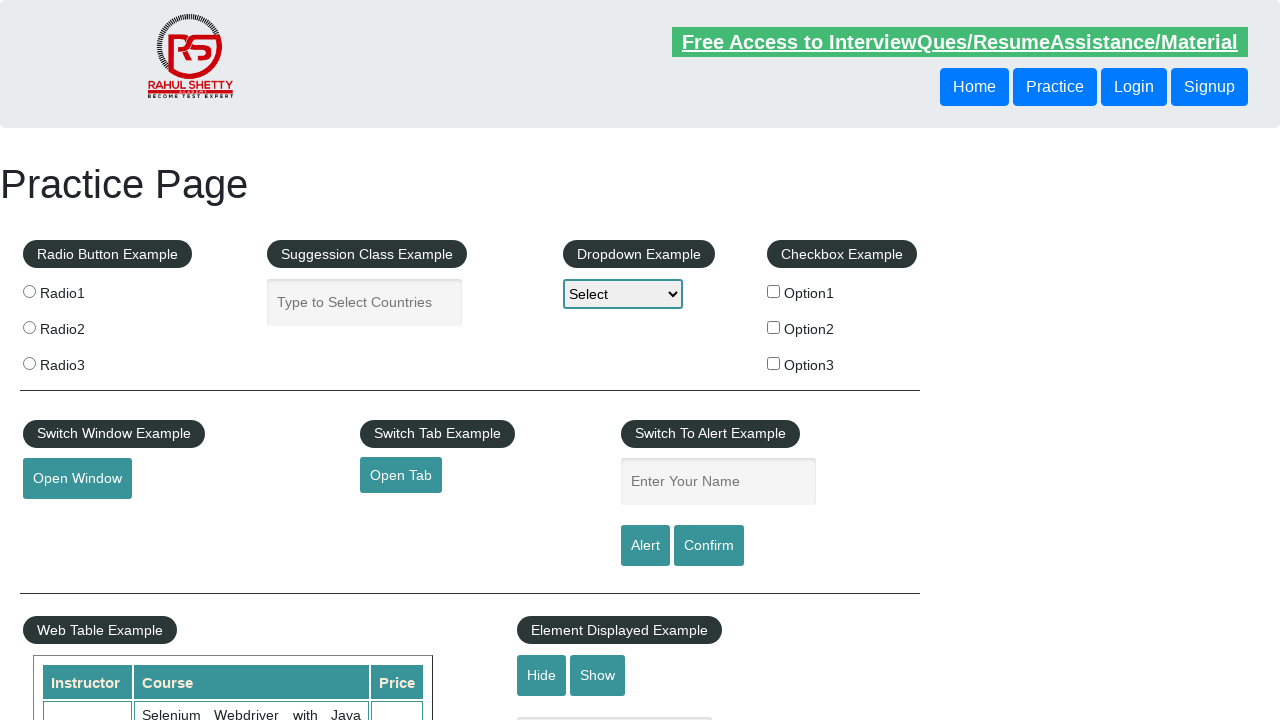

Verified table contains 10 amount values
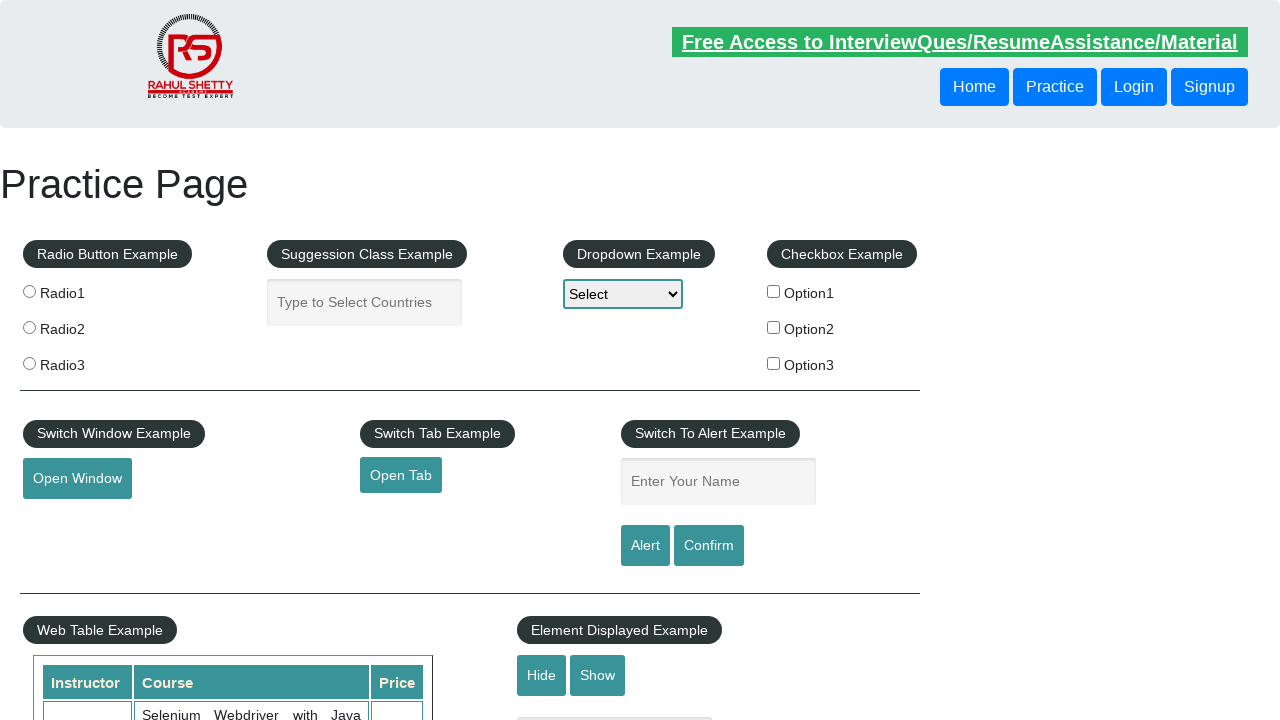

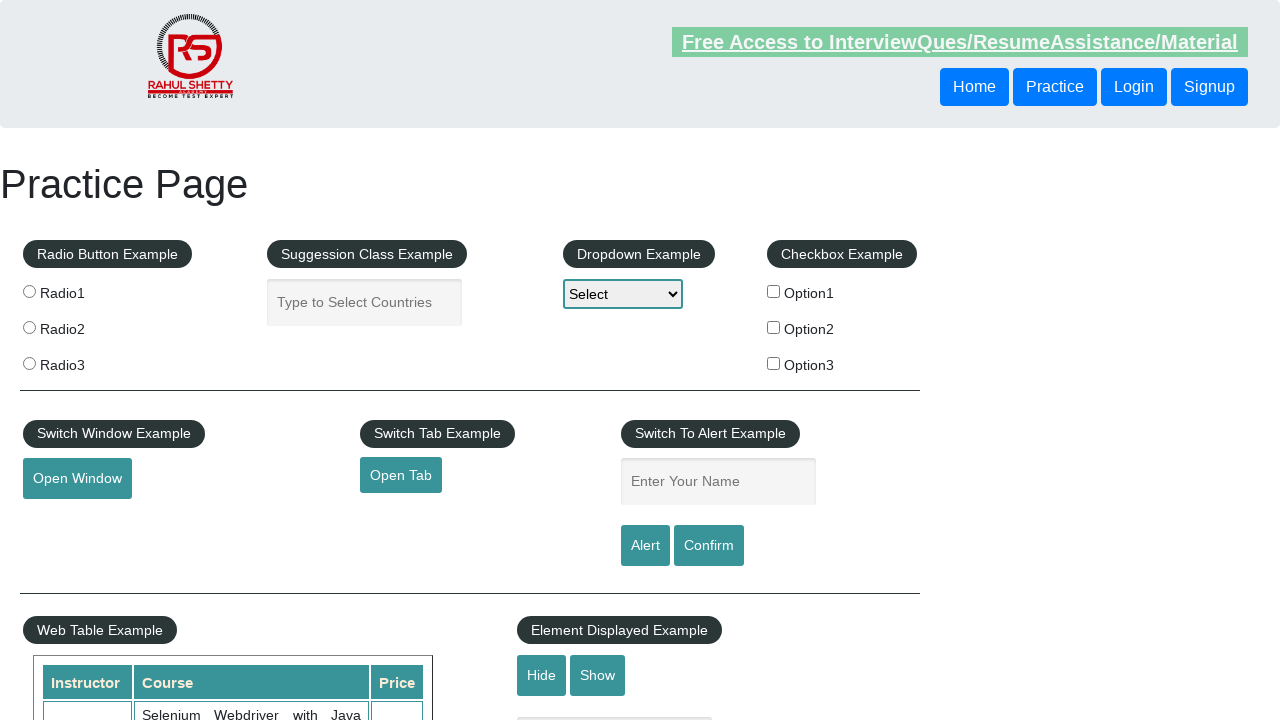